Tests the search functionality on testotomasyonu.com by searching for "phone" and verifying that products are found in the search results

Starting URL: https://www.testotomasyonu.com

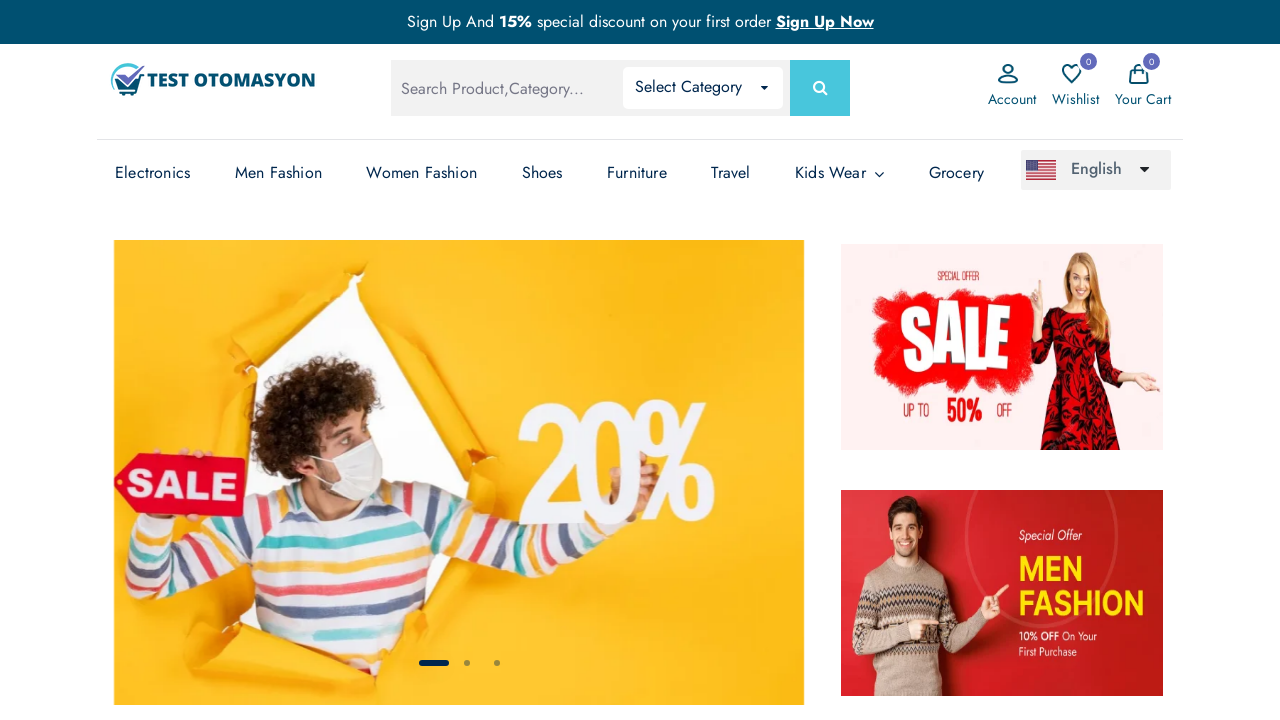

Filled search box with 'phone' on #global-search
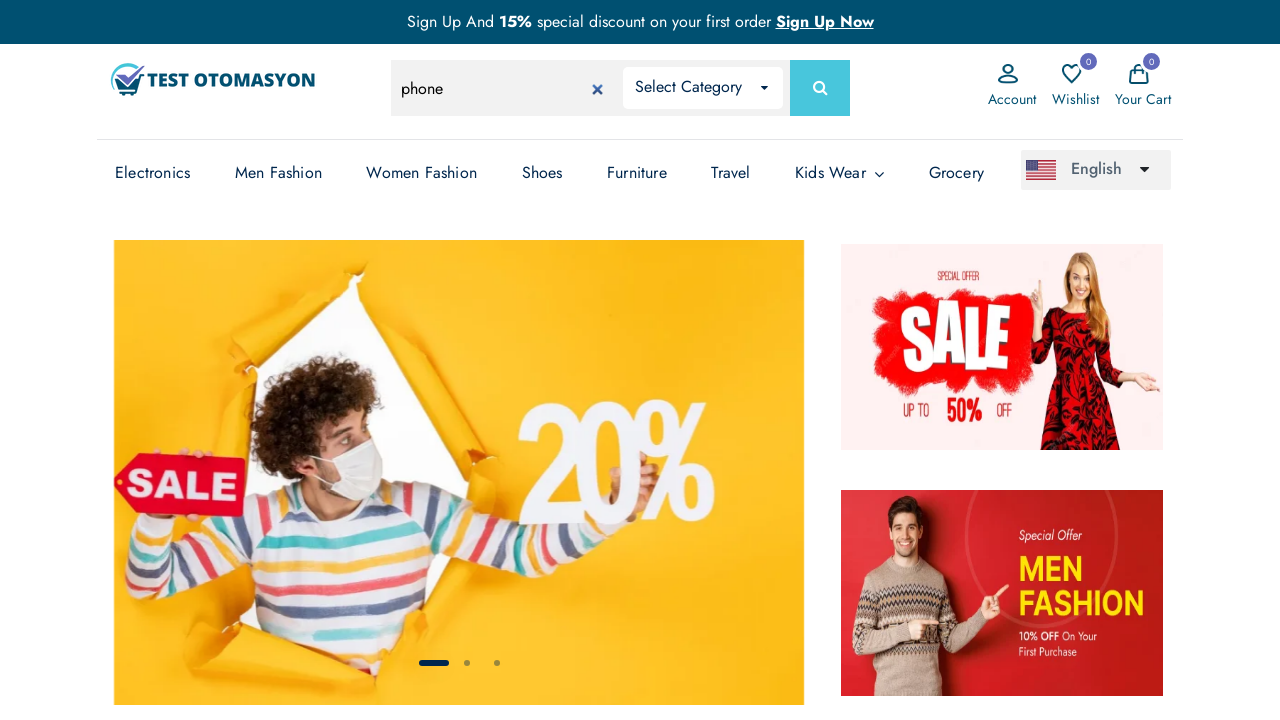

Pressed Enter to submit search on #global-search
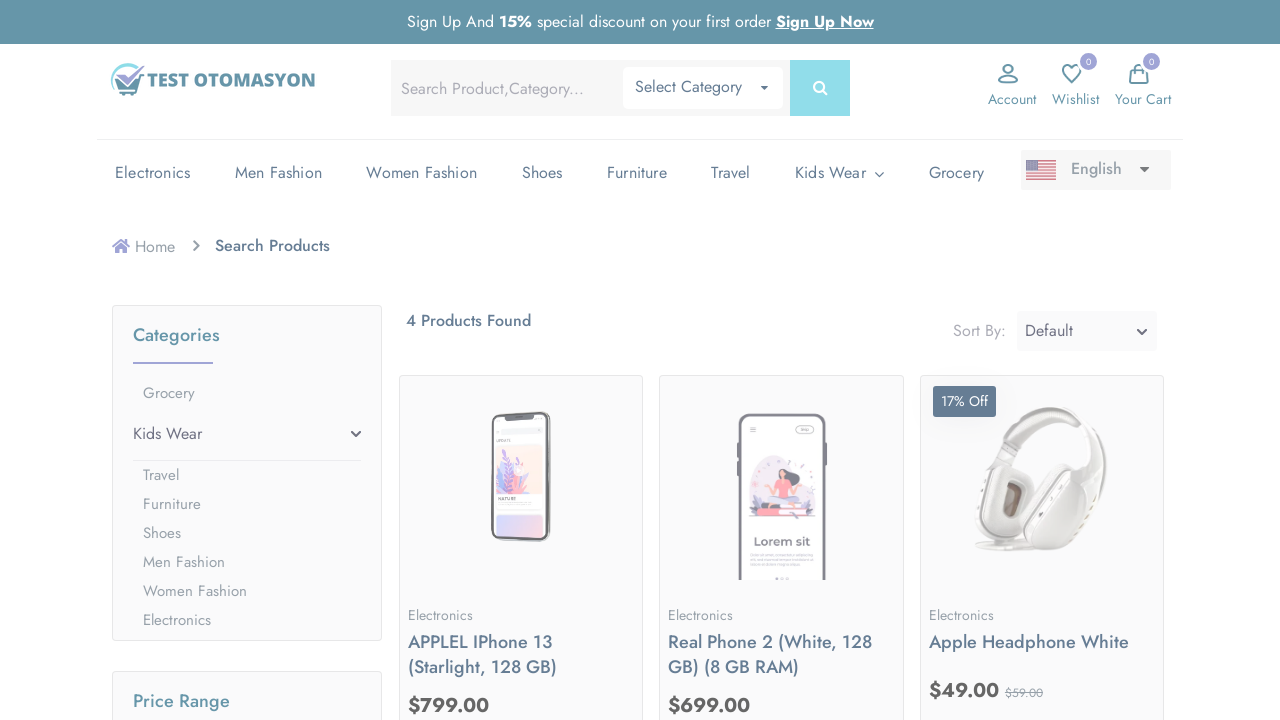

Search results loaded - product count element appeared
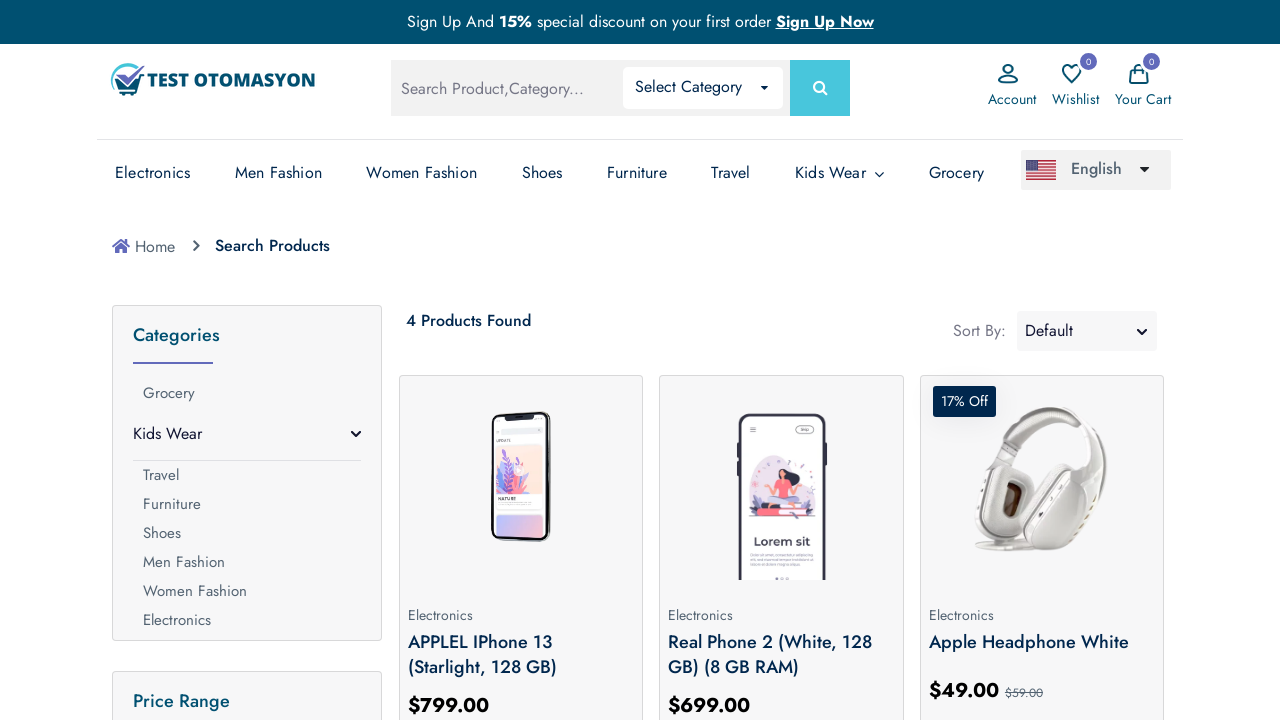

Retrieved product count text from search results
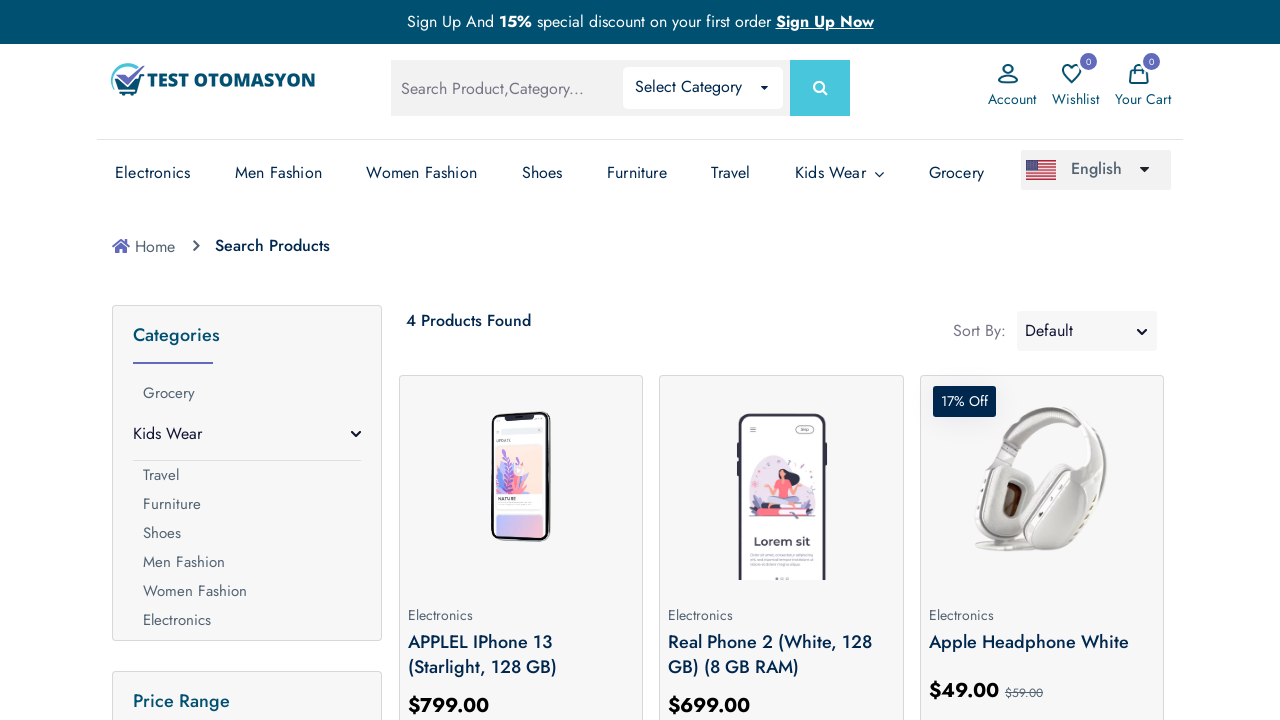

Verified that products were found in search results for 'phone'
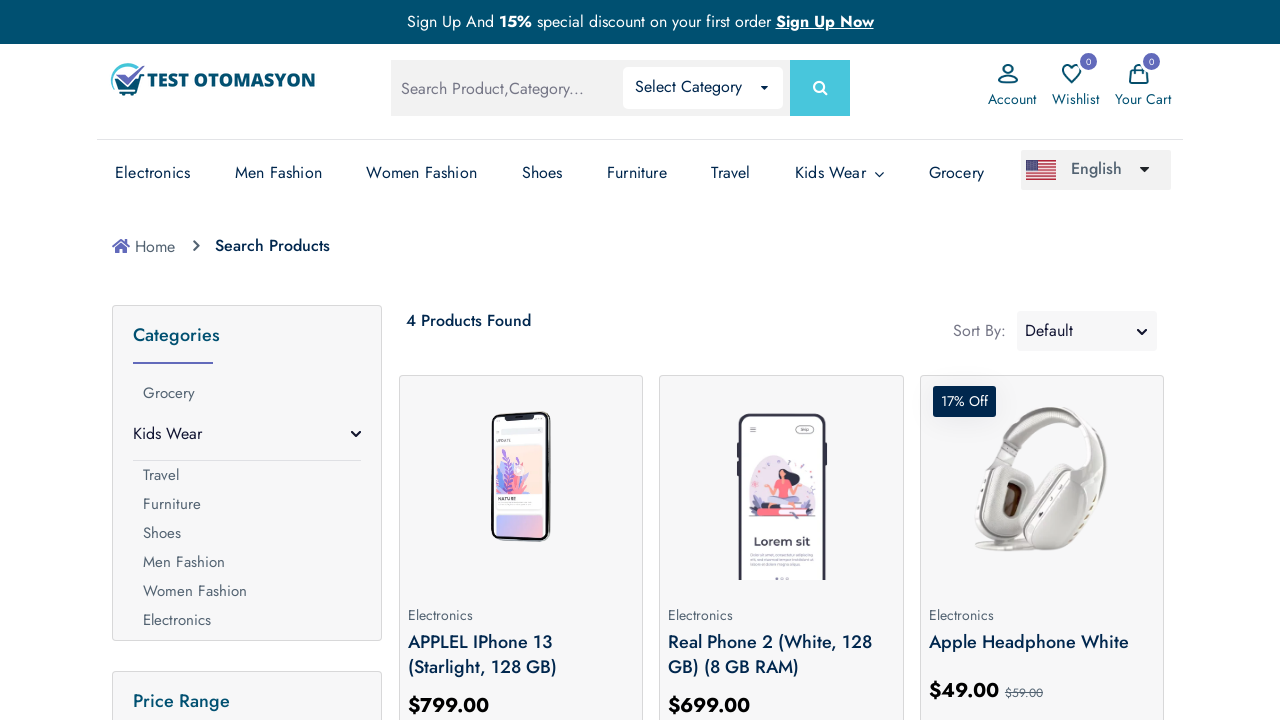

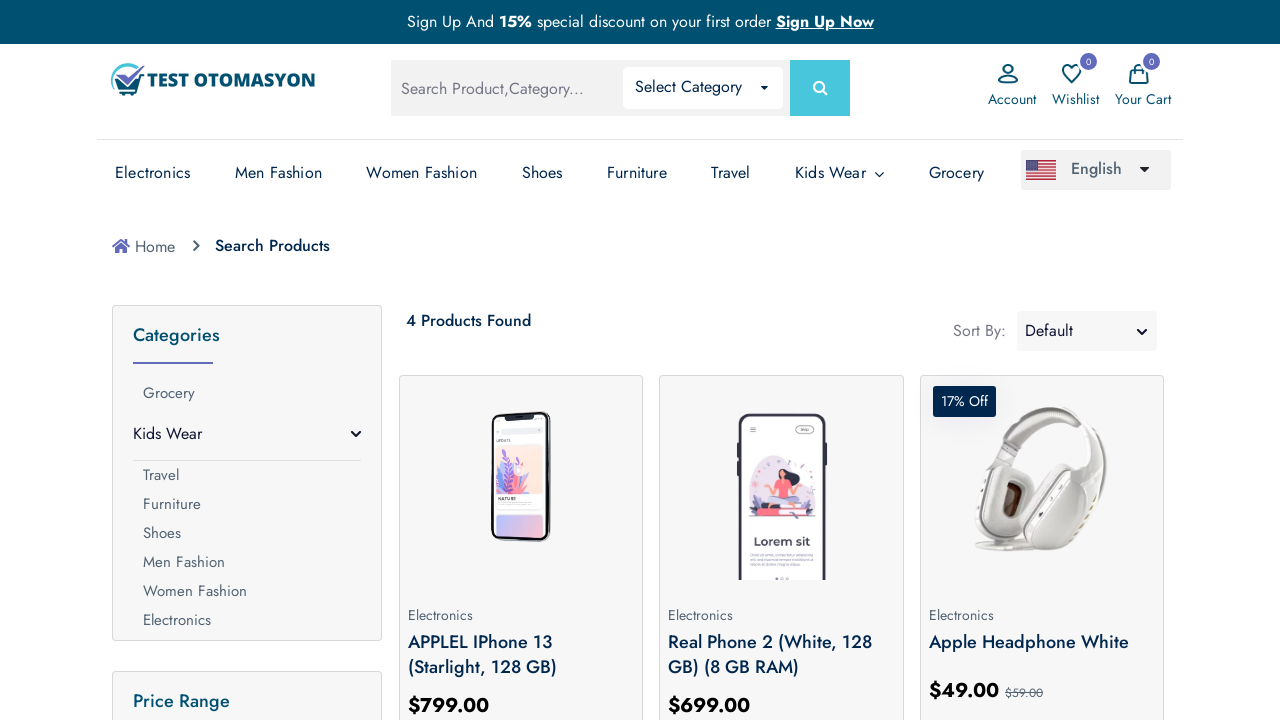